Tests the e-commerce flow by navigating to the Laptops category, selecting a laptop (MacBook Air), and adding it to the cart

Starting URL: https://demoblaze.com/

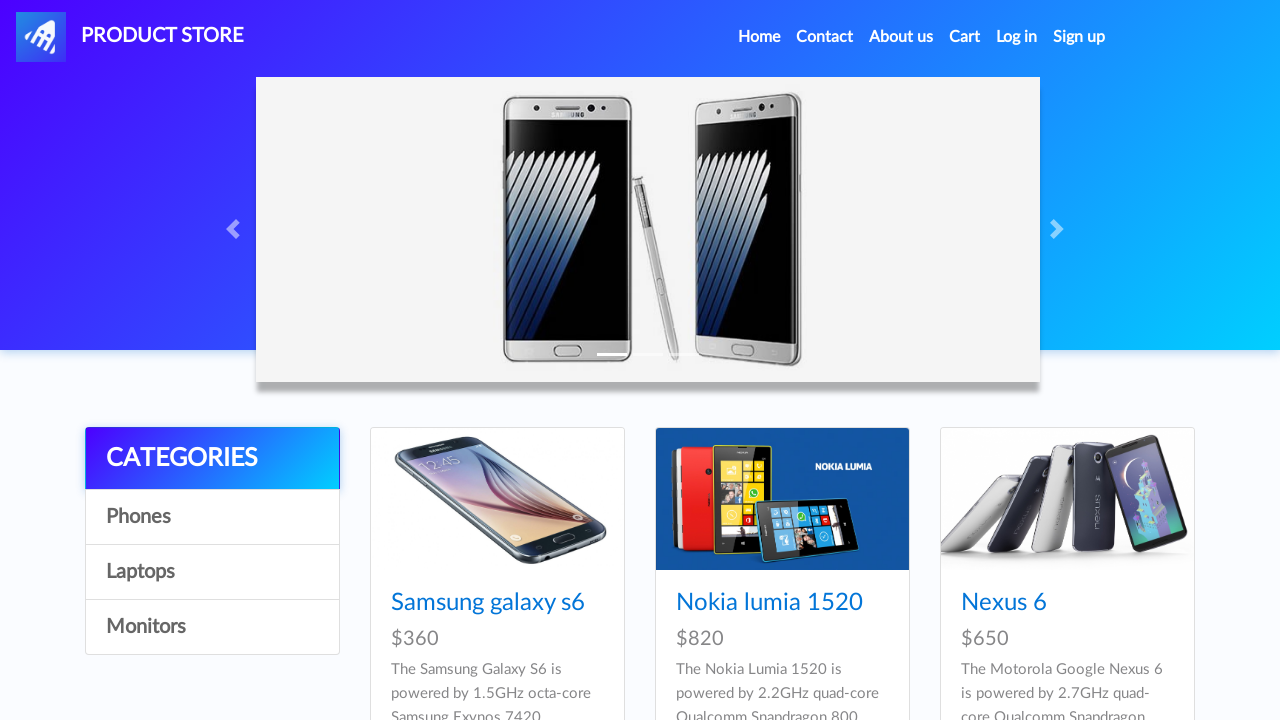

Clicked on Laptops category at (212, 572) on a[onclick="byCat('notebook')"]
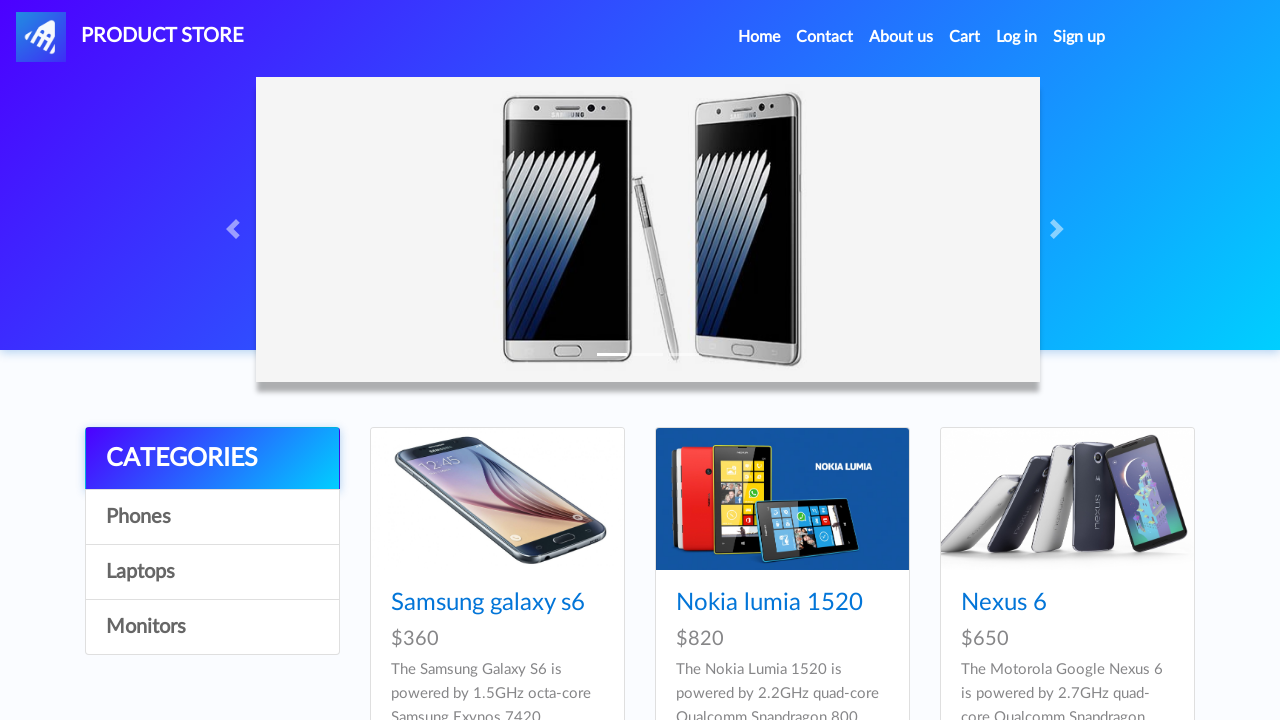

Waited for laptops to load
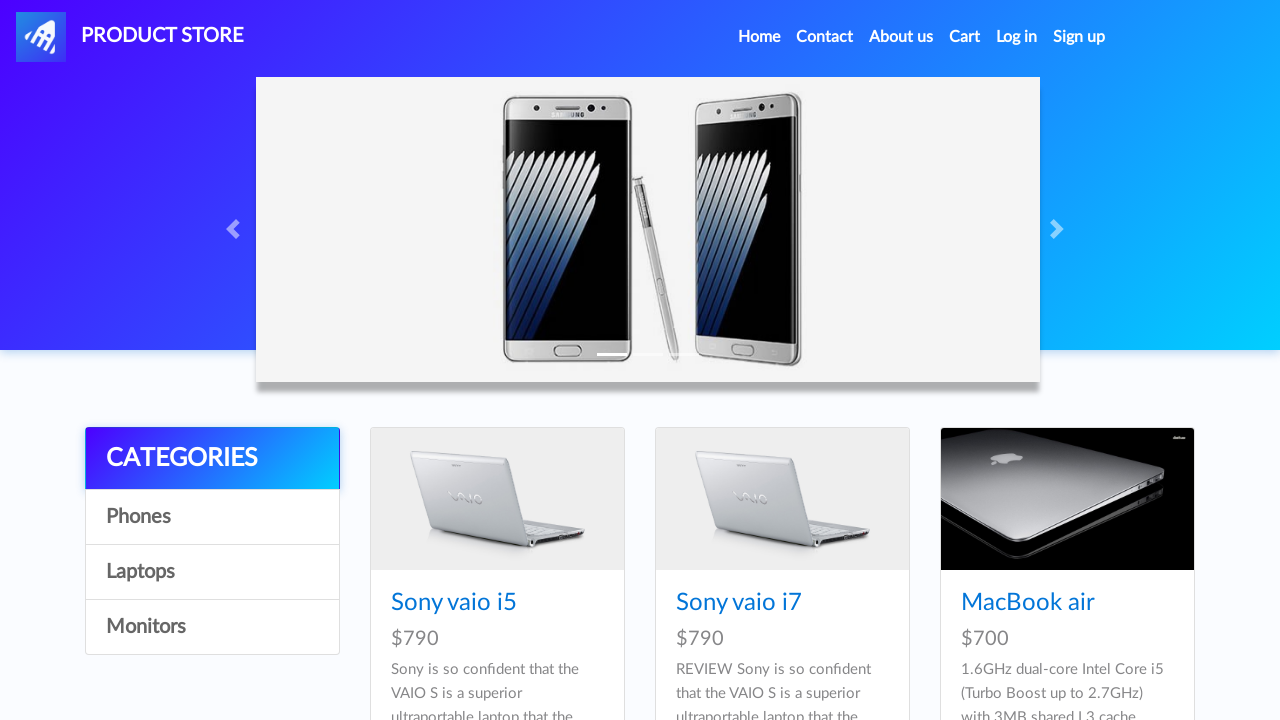

Clicked on MacBook Air laptop at (1028, 603) on a:has-text('MacBook air')
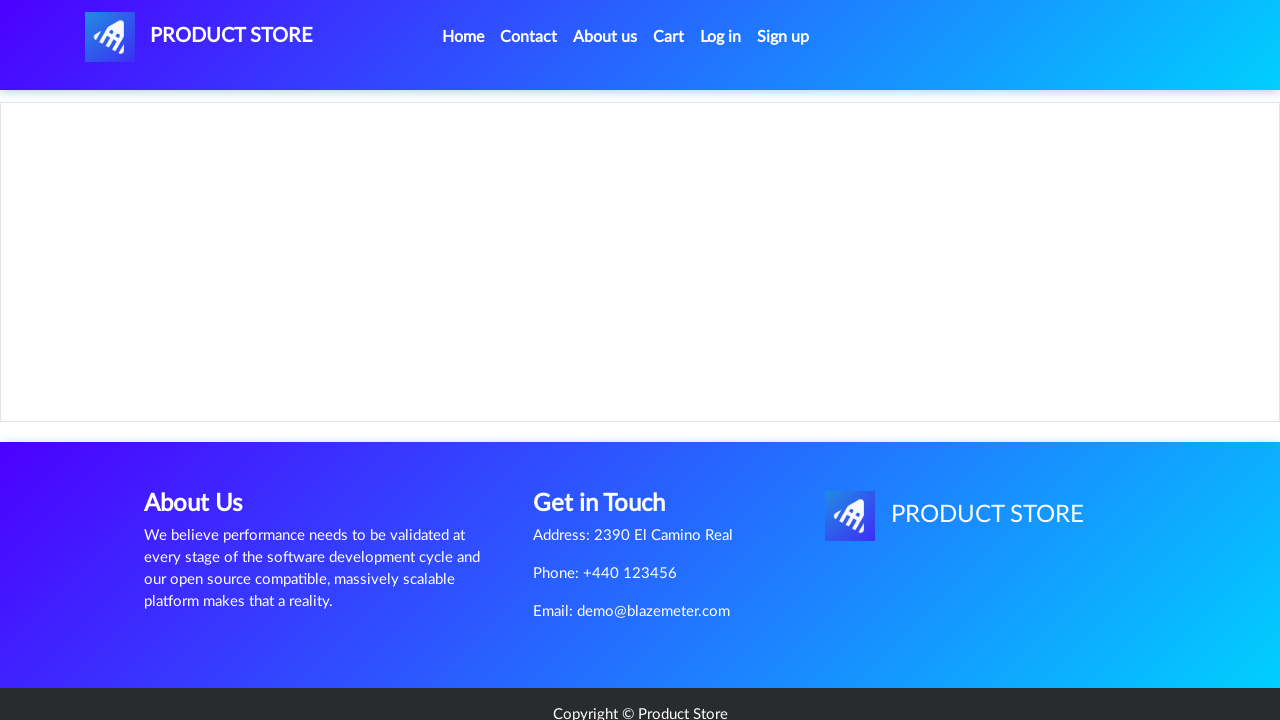

Product page loaded with Add to Cart button visible
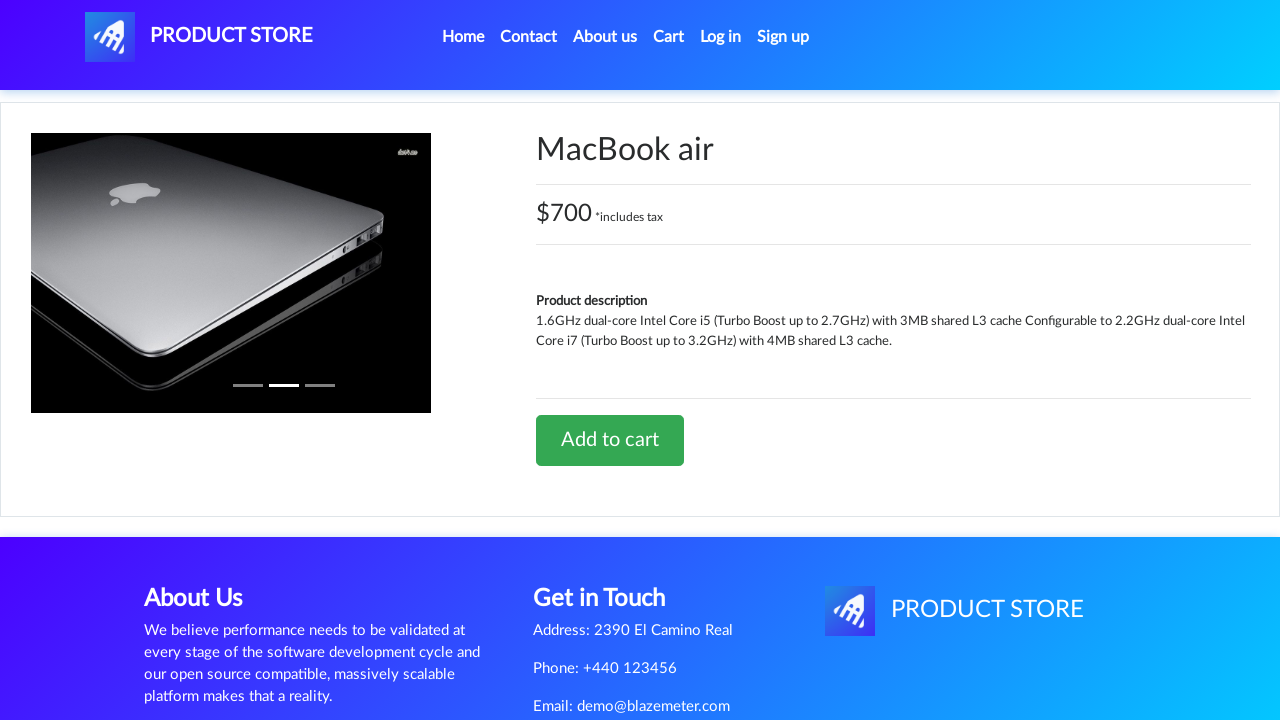

Clicked Add to Cart button at (610, 440) on a.btn-success:has-text('Add to cart')
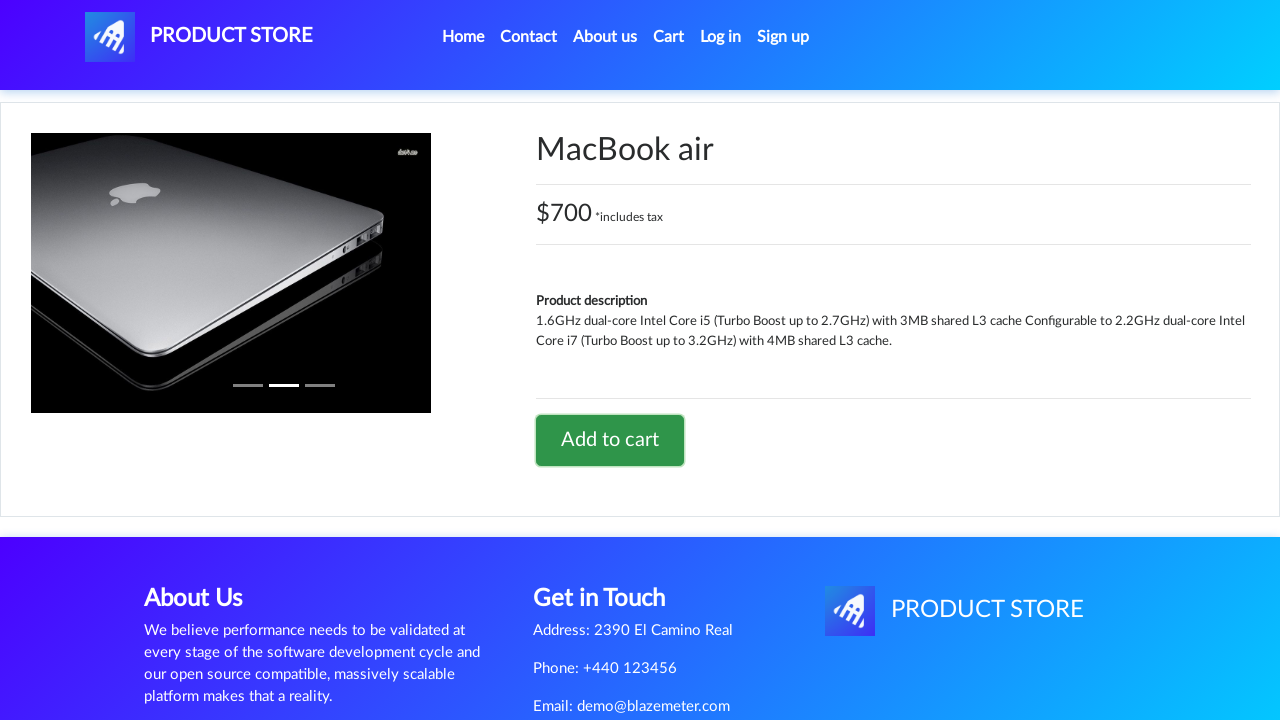

Accepted confirmation alert after adding MacBook Air to cart
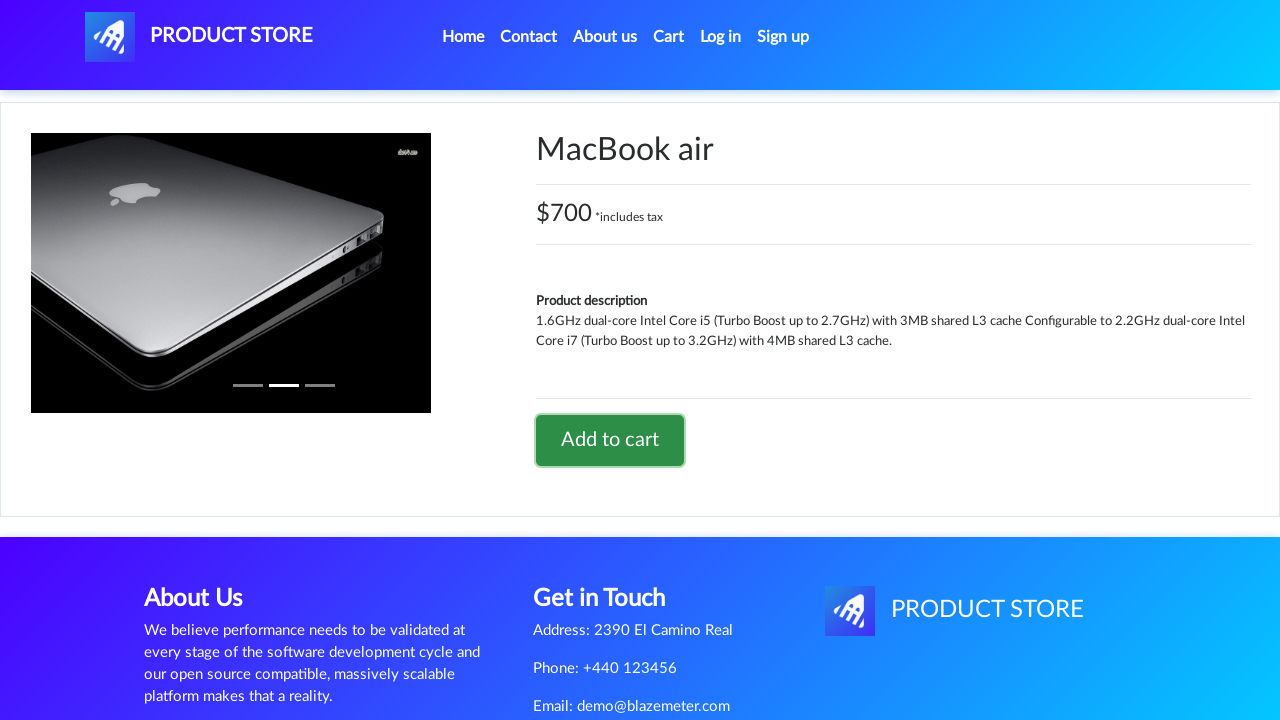

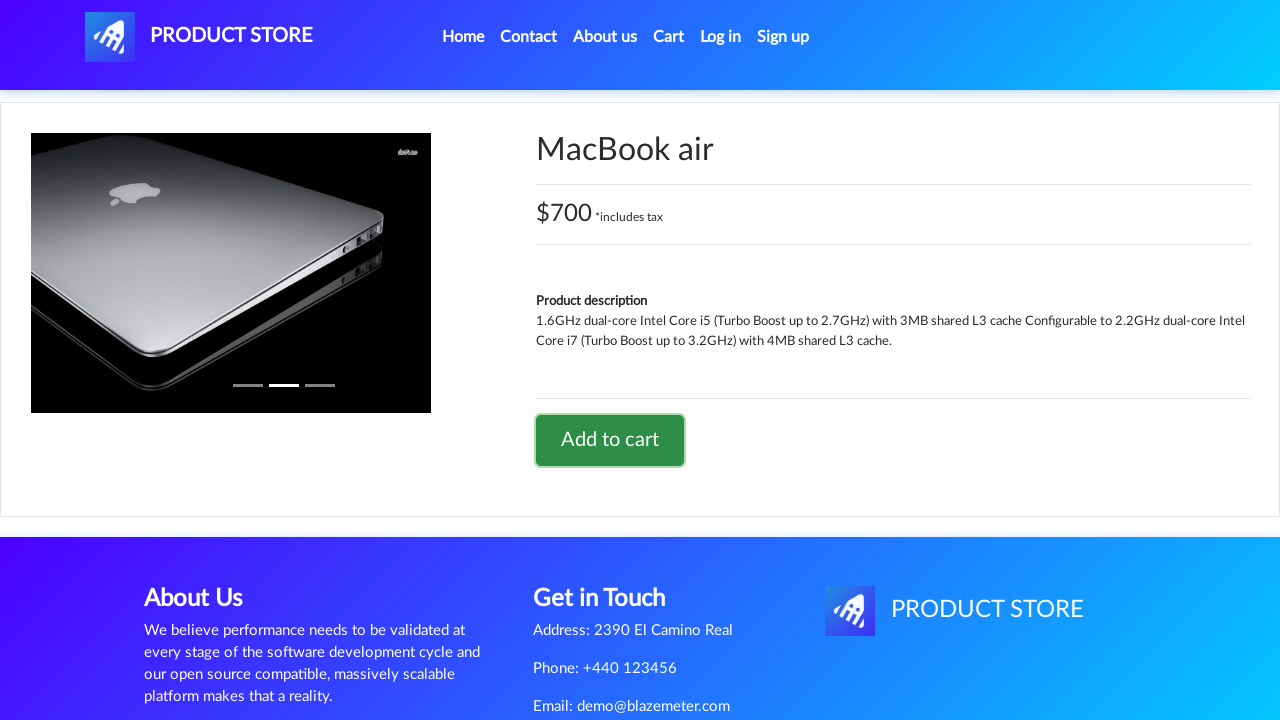